Tests the 301 status code page by navigating from home to status codes section, clicking the 301 link, and verifying the correct code is displayed

Starting URL: https://the-internet.herokuapp.com/

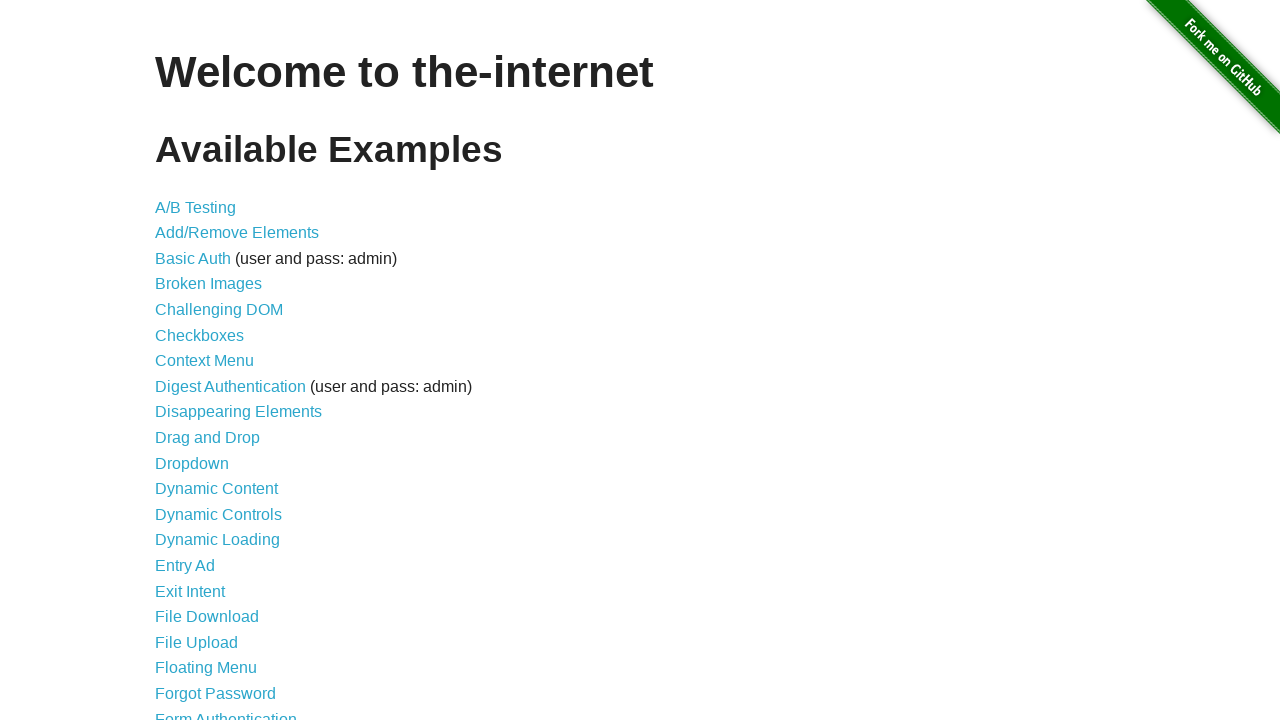

Clicked on Status Codes link from the main page at (203, 600) on a[href='/status_codes']
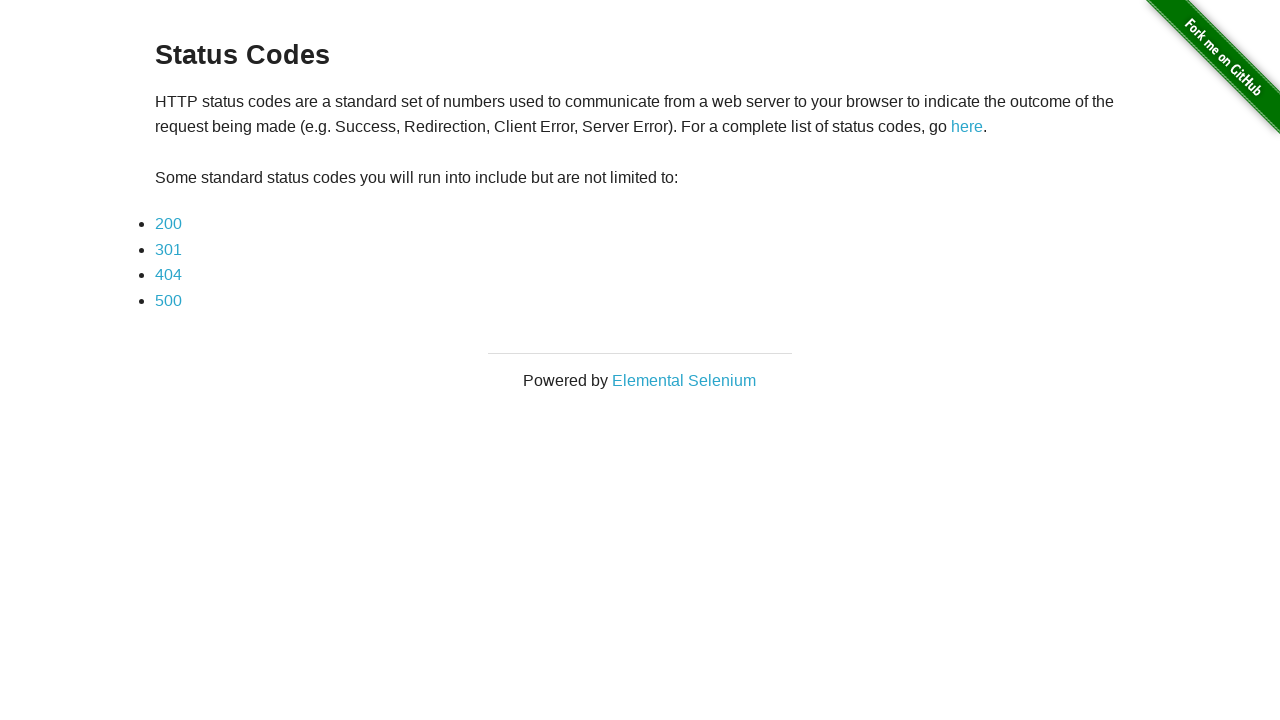

Status Codes page loaded
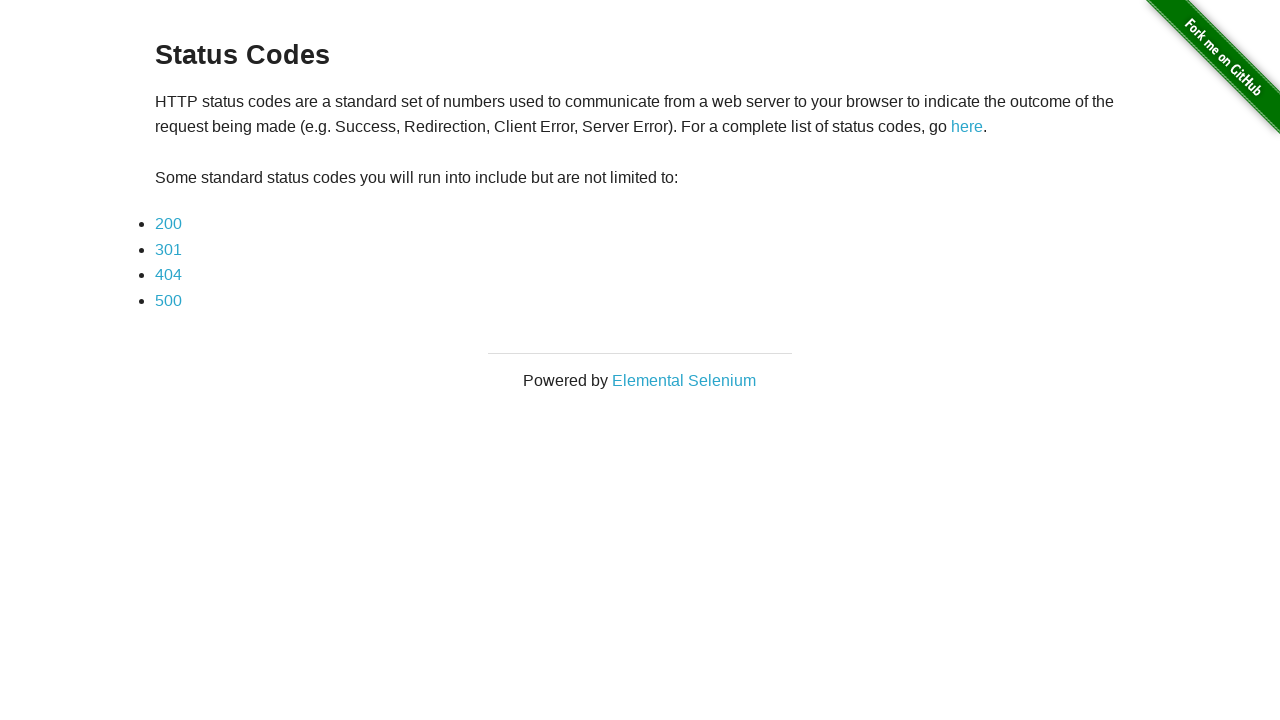

Clicked on 301 status code link at (168, 249) on a[href='status_codes/301']
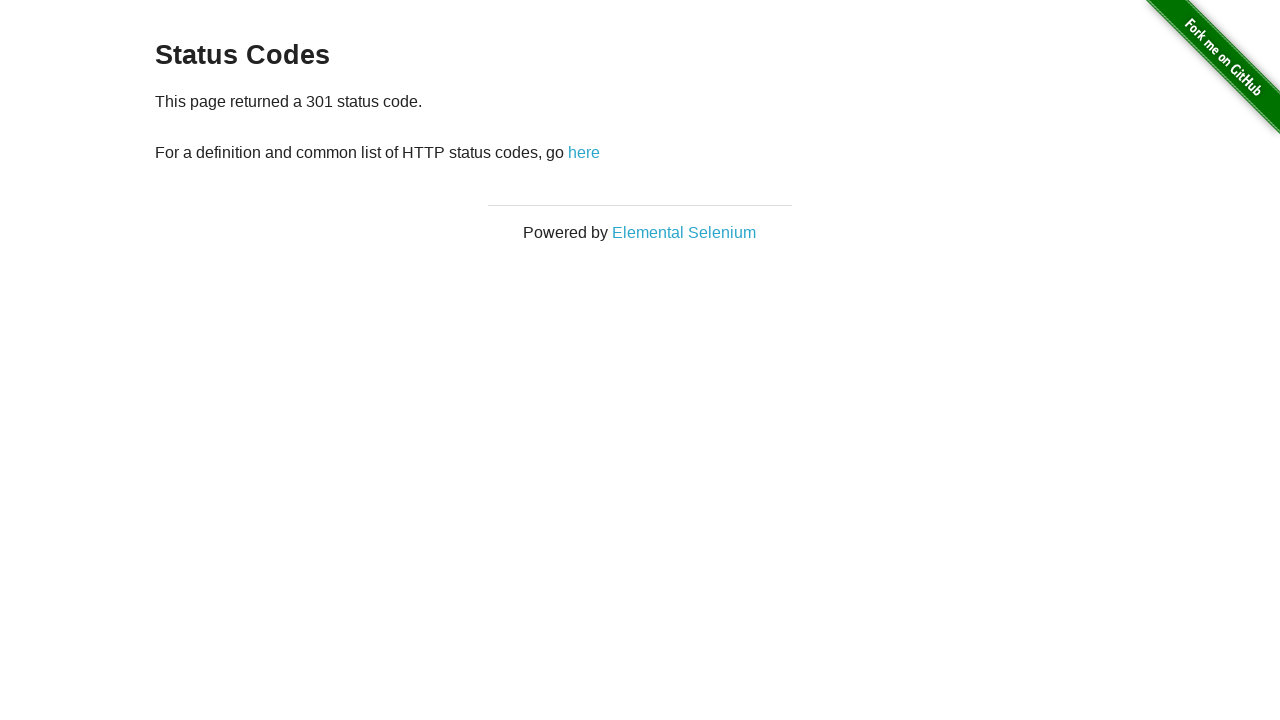

301 status code page loaded and verified correct code is displayed
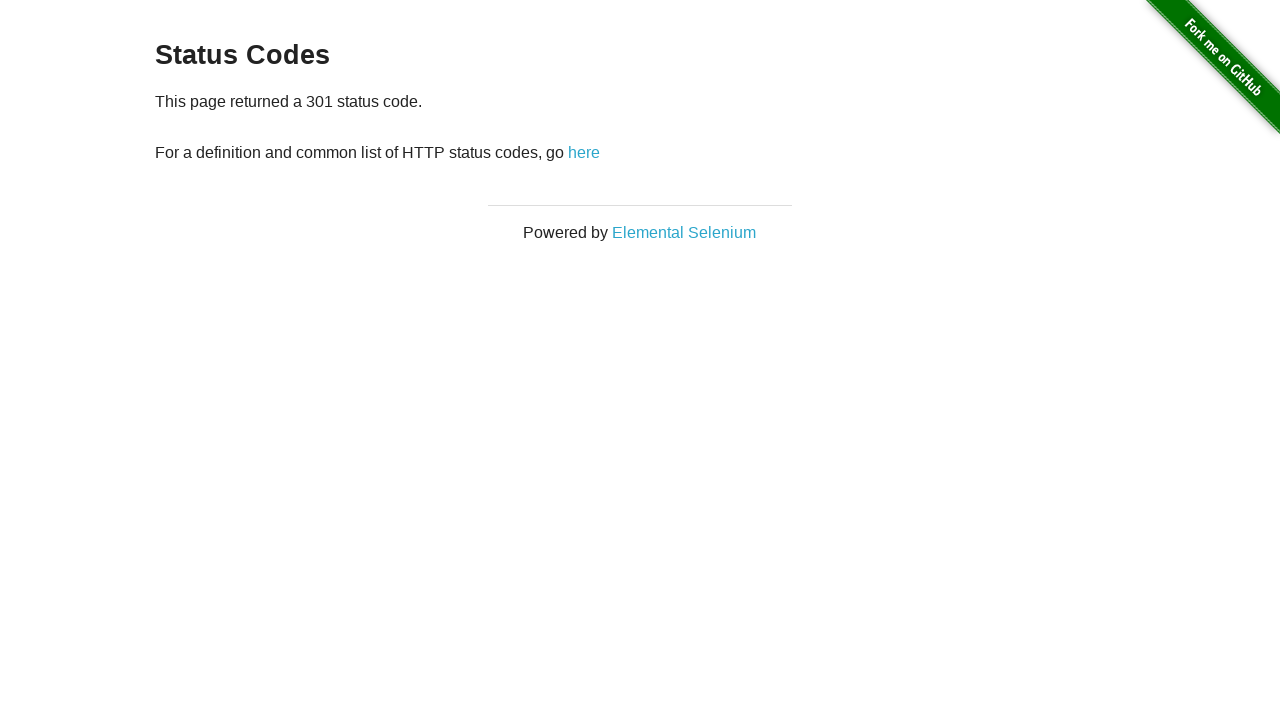

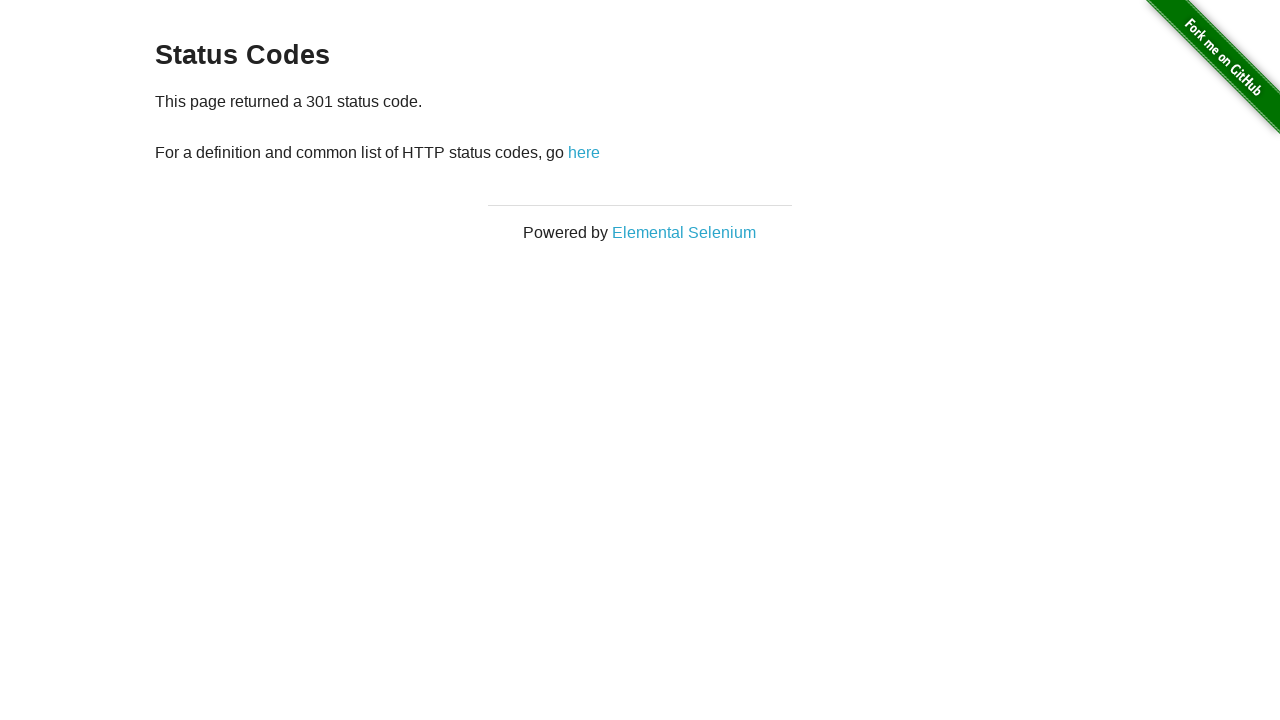